Navigates to Screener.in website, verifies logo visibility, checks if search input is enabled, and clicks on the About us link

Starting URL: https://www.screener.in/

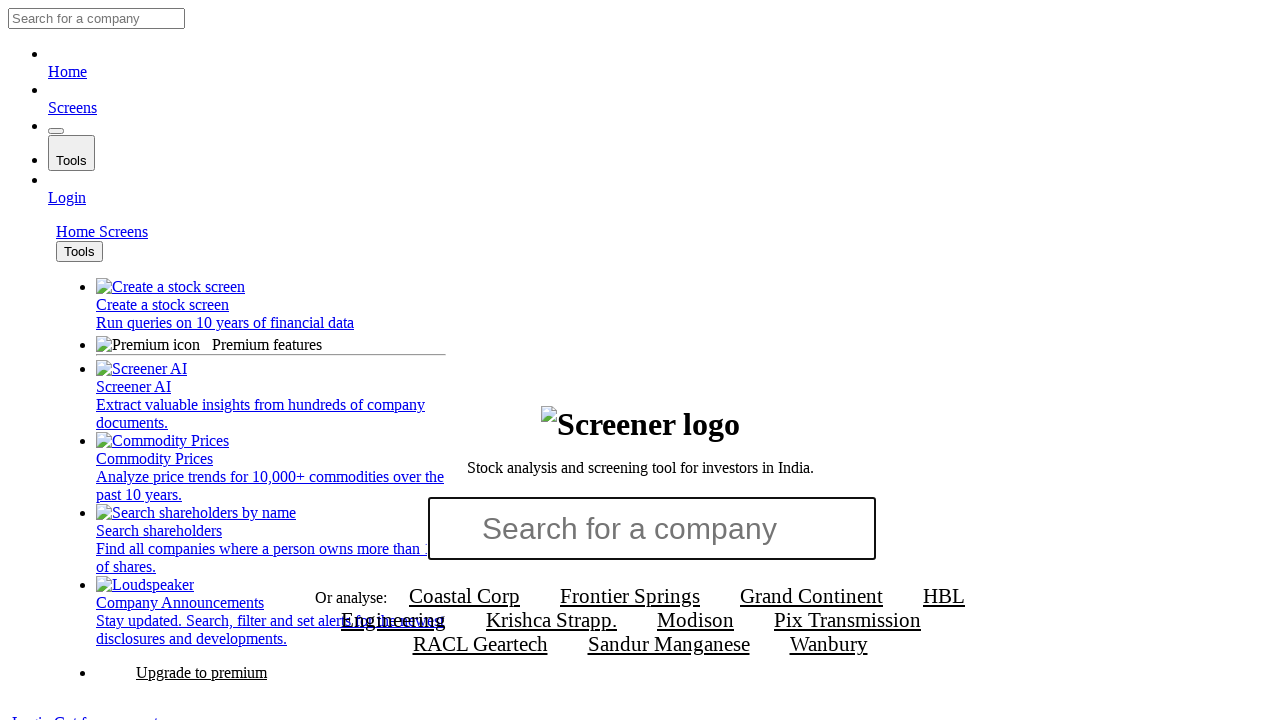

Waited for and verified Screener logo is visible
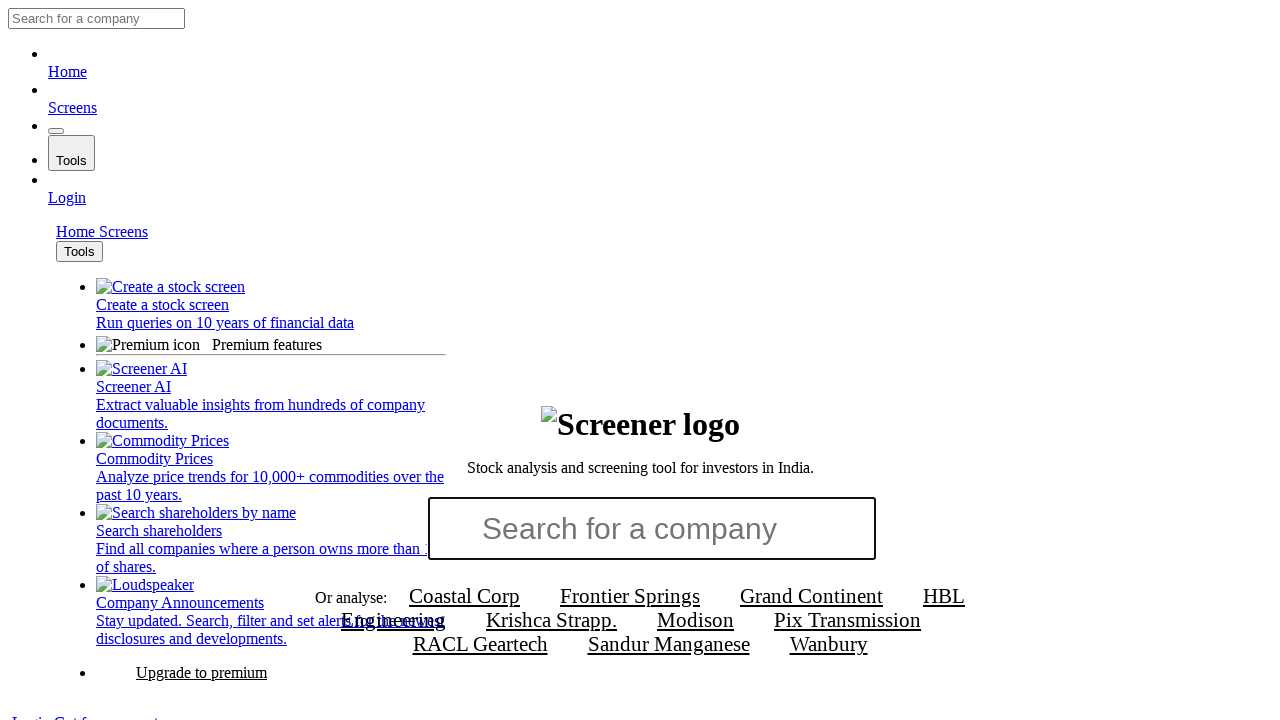

Verified search input field is present and enabled
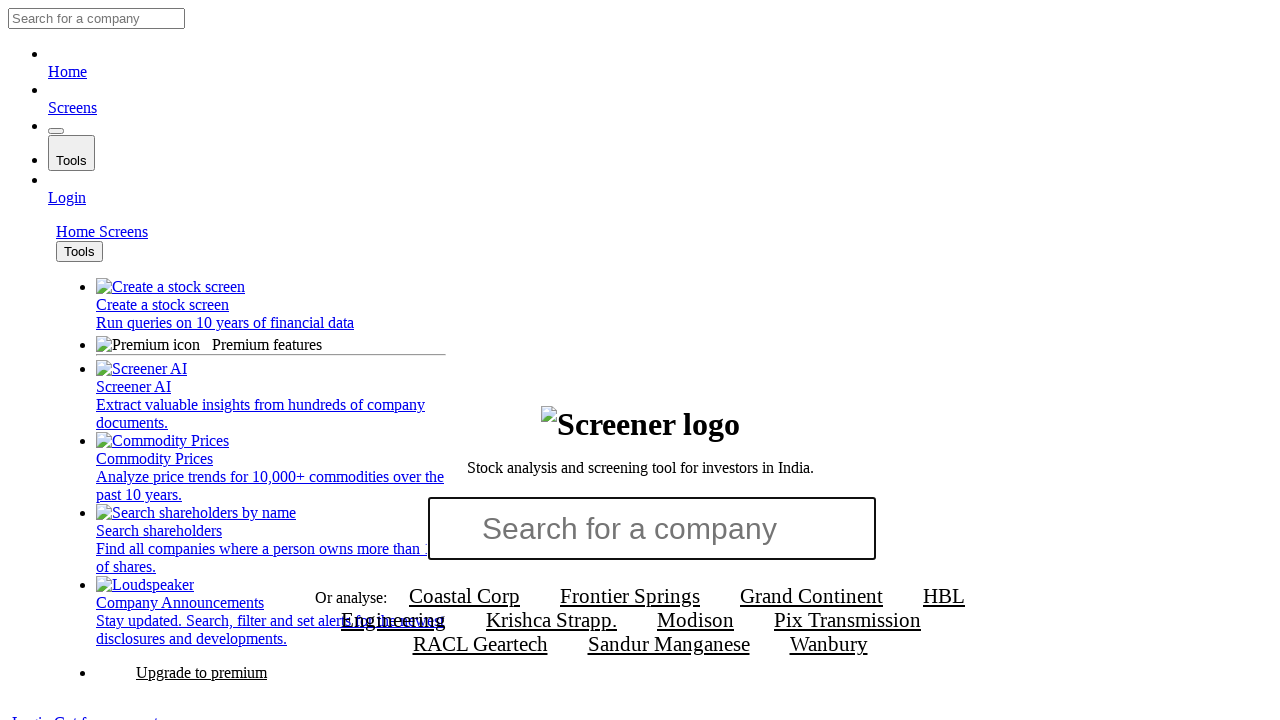

Clicked on About us link at (77, 444) on text=About us
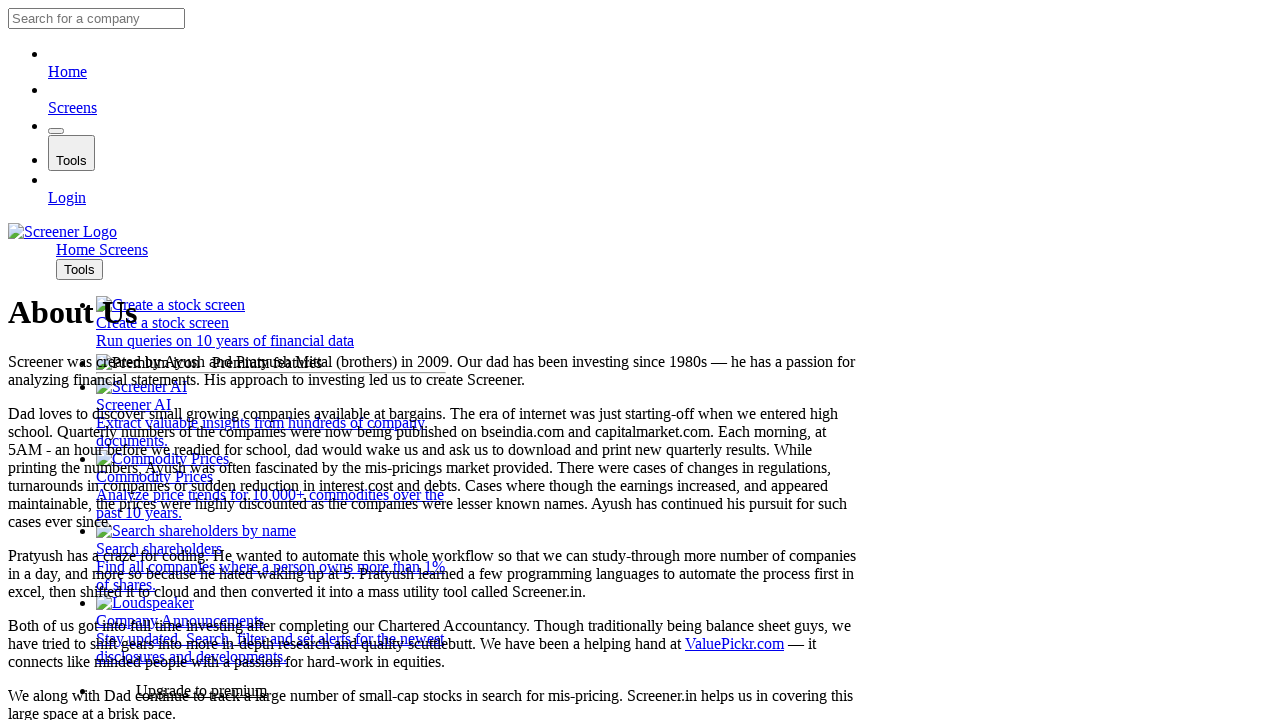

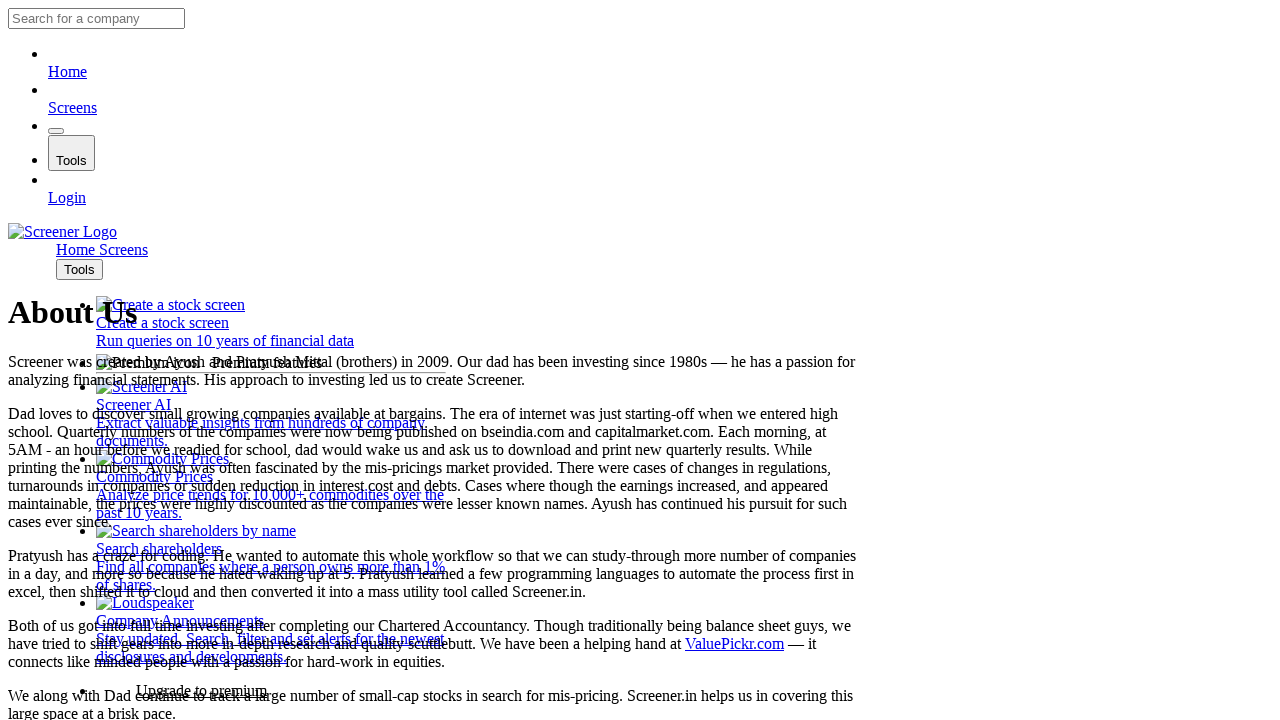